Tests drag-and-drop functionality by clicking and holding a draggable element, moving it to a droppable target, and releasing it on the jQuery UI demo page.

Starting URL: http://jqueryui.com/resources/demos/droppable/default.html

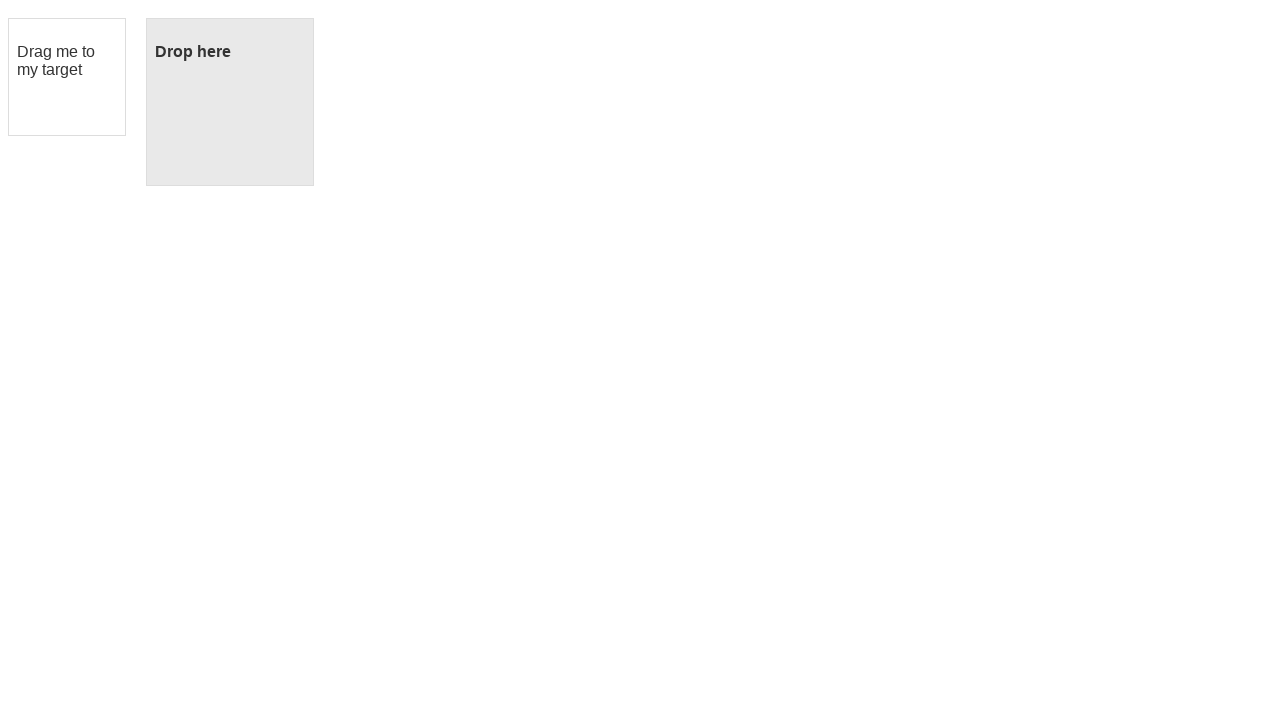

Waited for draggable element to load
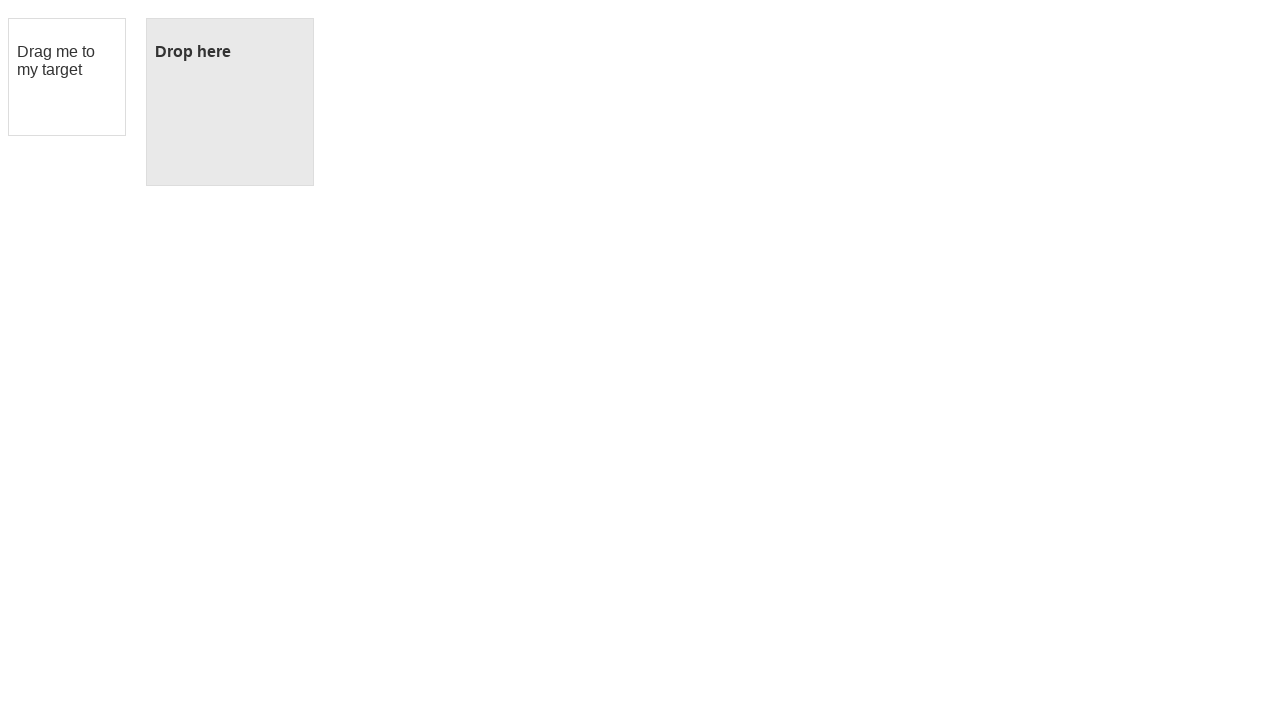

Located the draggable element
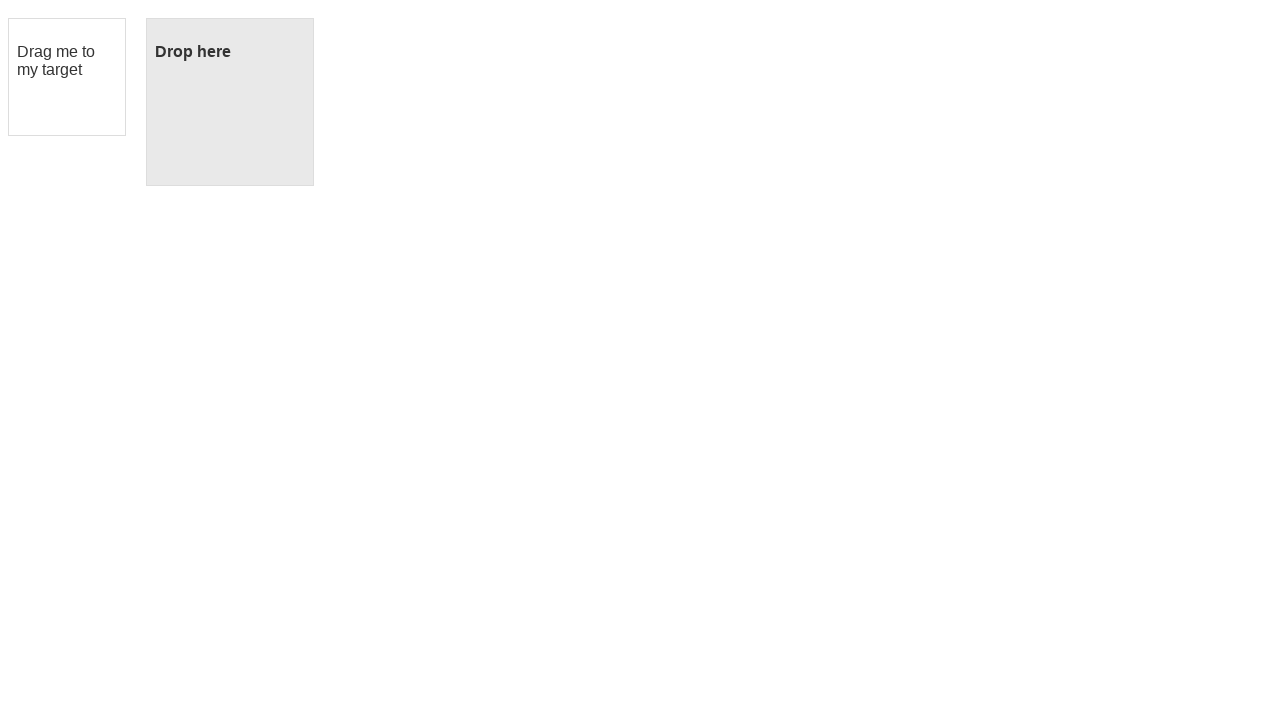

Located the droppable target element
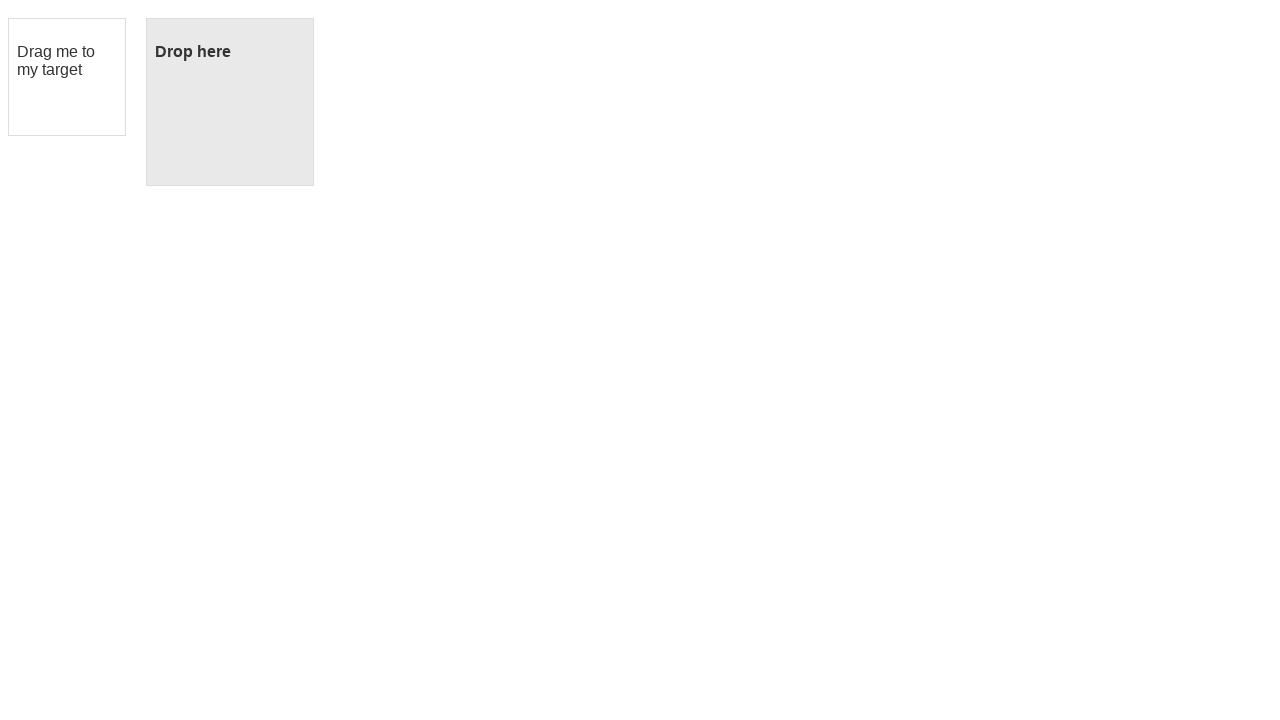

Dragged the draggable element to the droppable target at (230, 102)
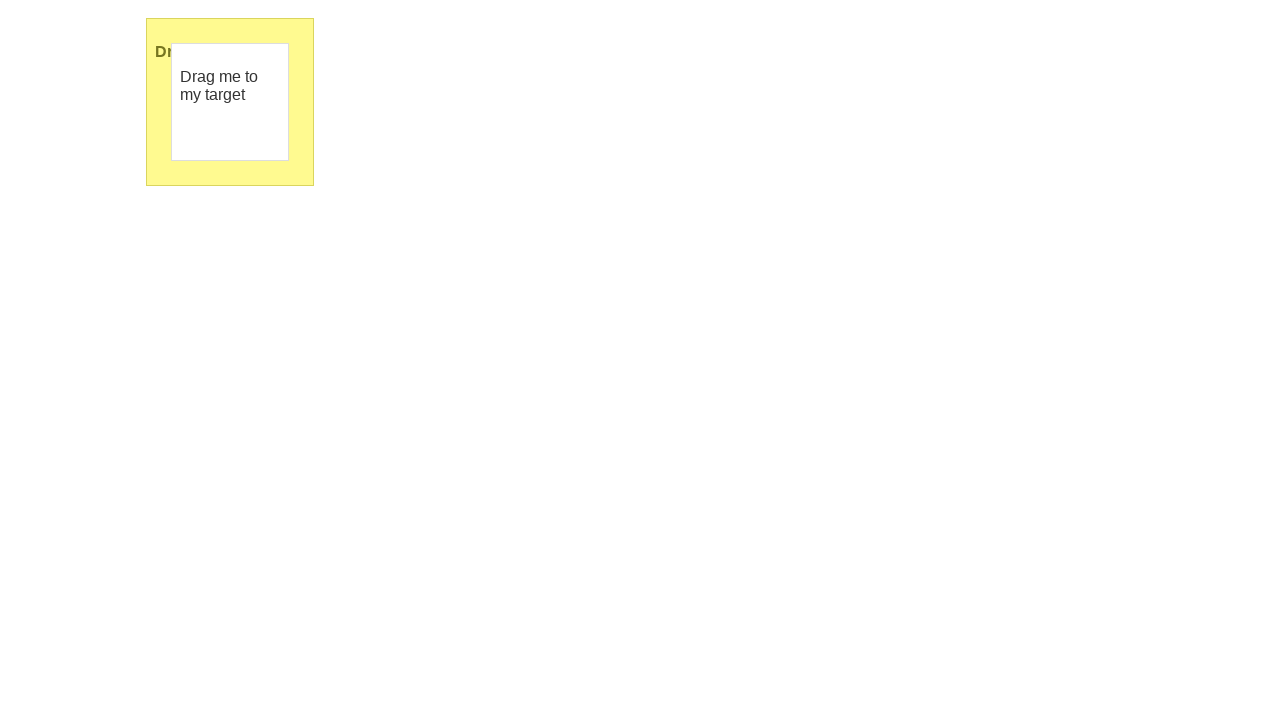

Verified drag-and-drop was successful - droppable element now shows 'Dropped!'
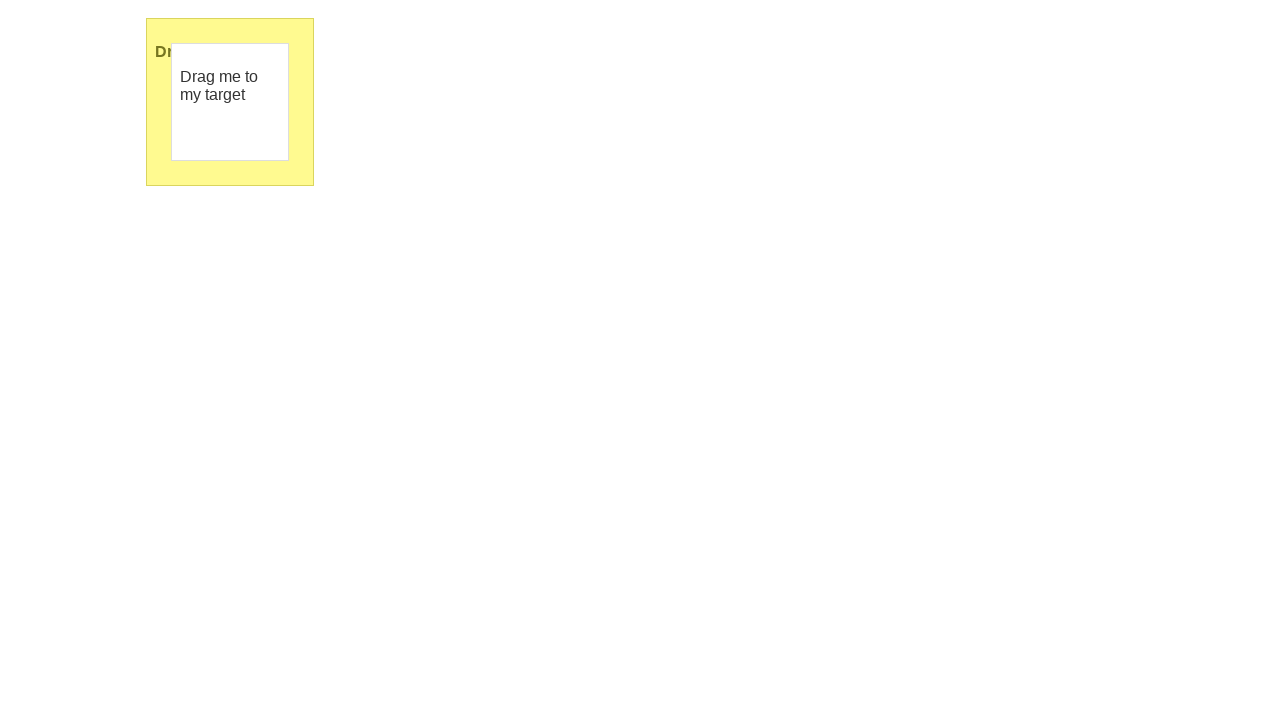

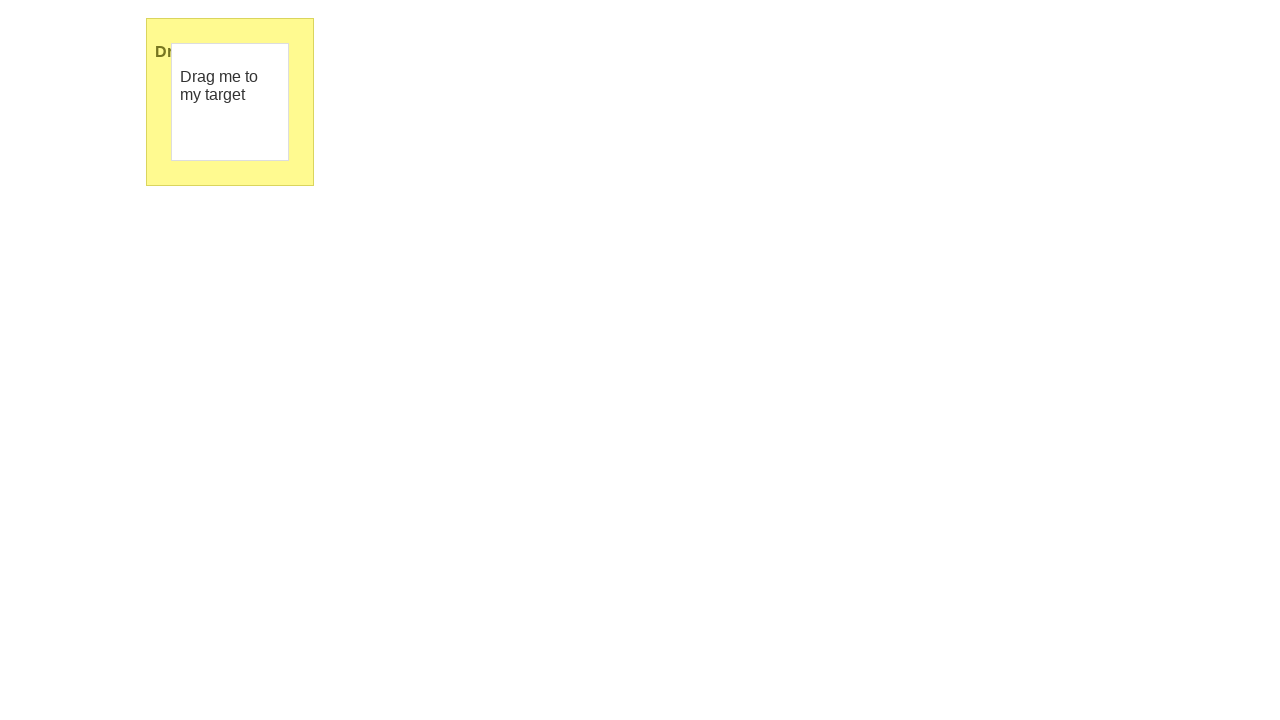